Tests geolocation functionality by navigating to a demo site and clicking a button to trigger location detection

Starting URL: https://the-internet.herokuapp.com/

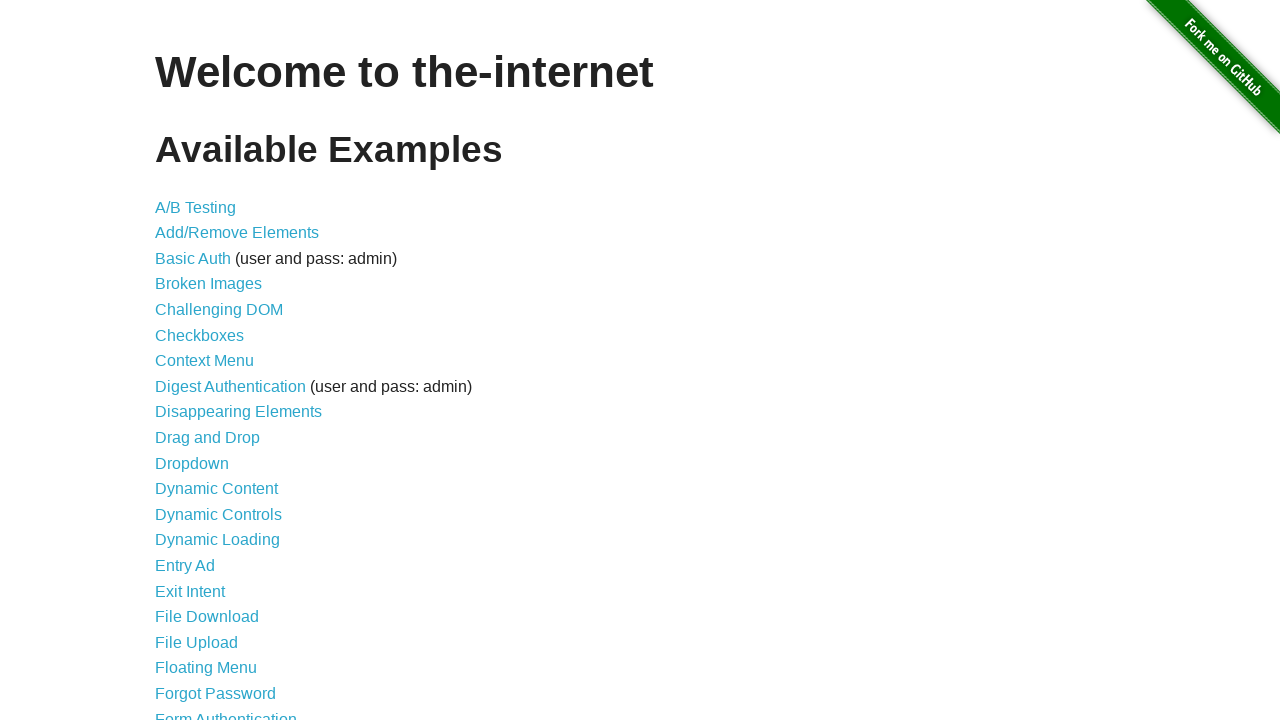

Clicked on Geolocation link at (198, 360) on text=Geolocation
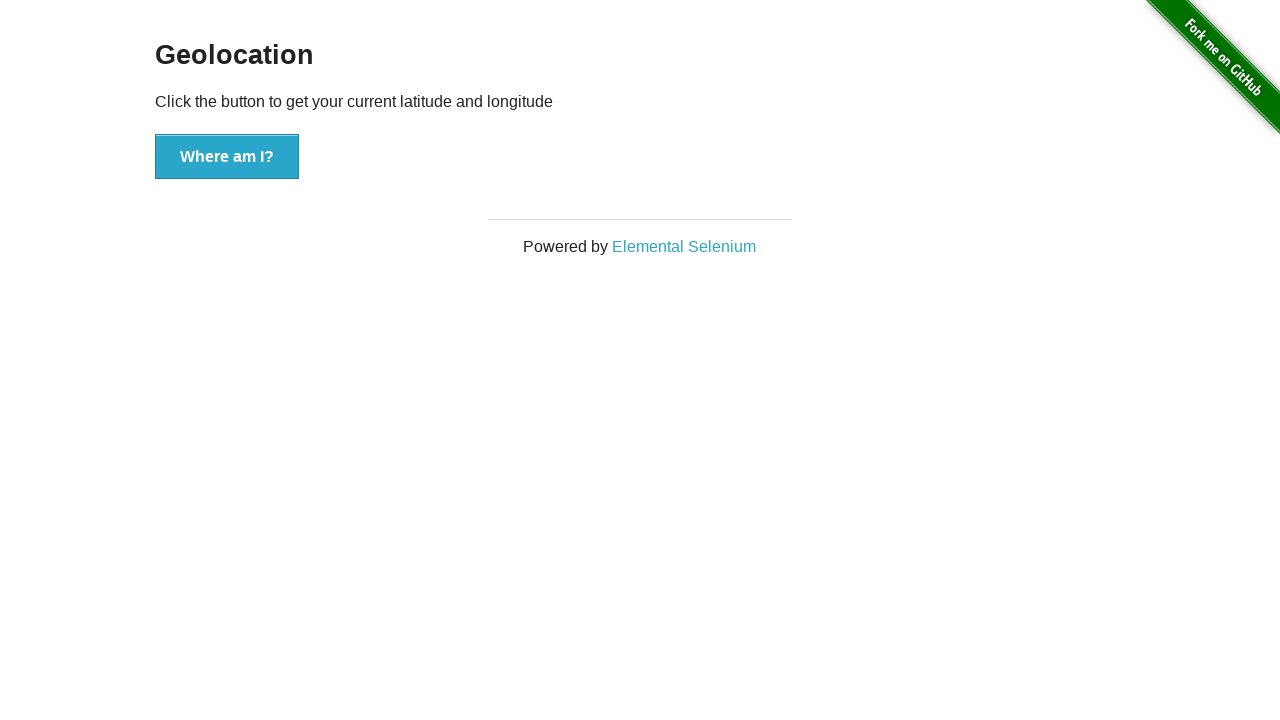

Clicked 'Where am I?' button to trigger geolocation detection at (227, 157) on button:has-text('Where am I?')
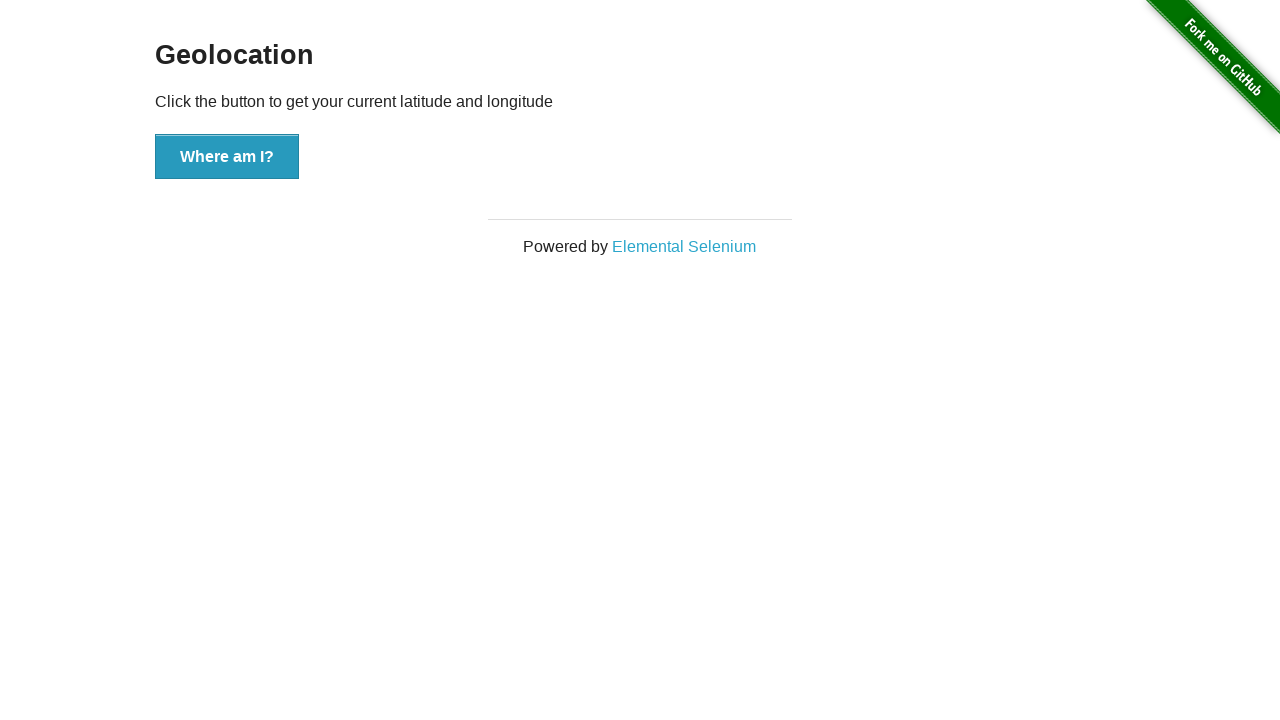

Waited for geolocation result to be displayed
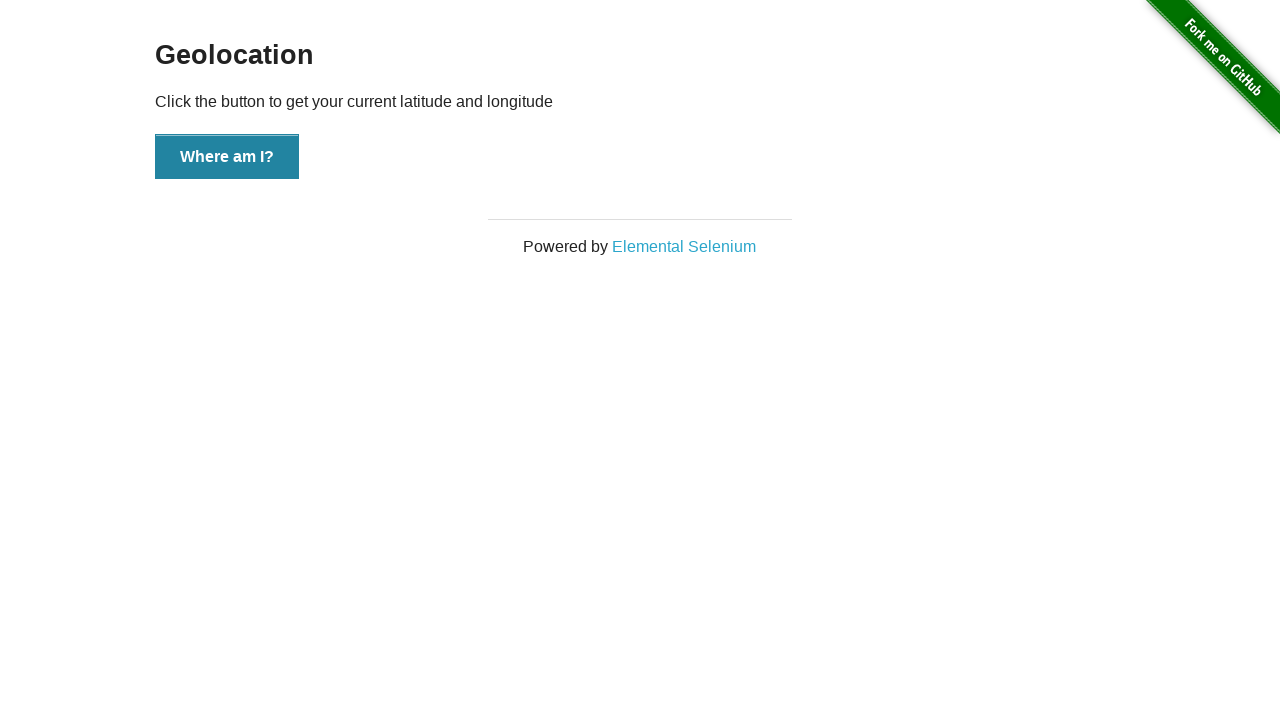

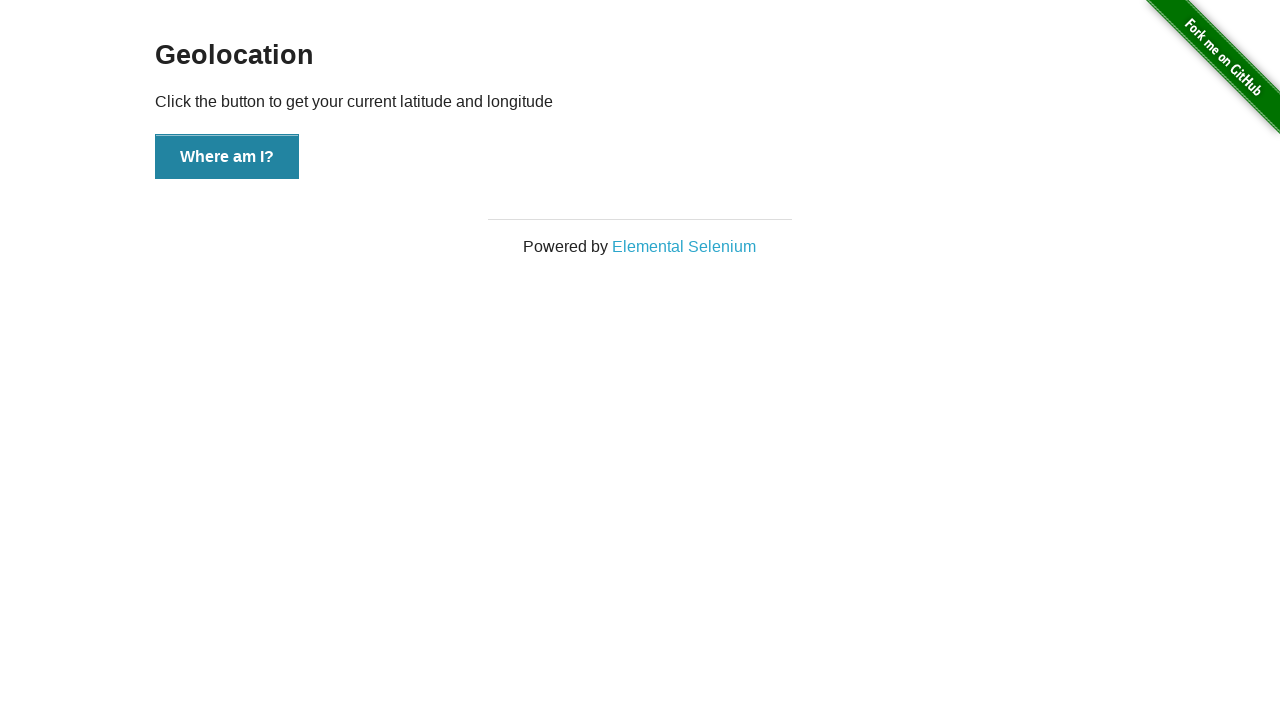